Tests synchronization by waiting for delayed text content to appear using implicit wait strategy, then verifies the text content

Starting URL: https://kristinek.github.io/site/examples/sync

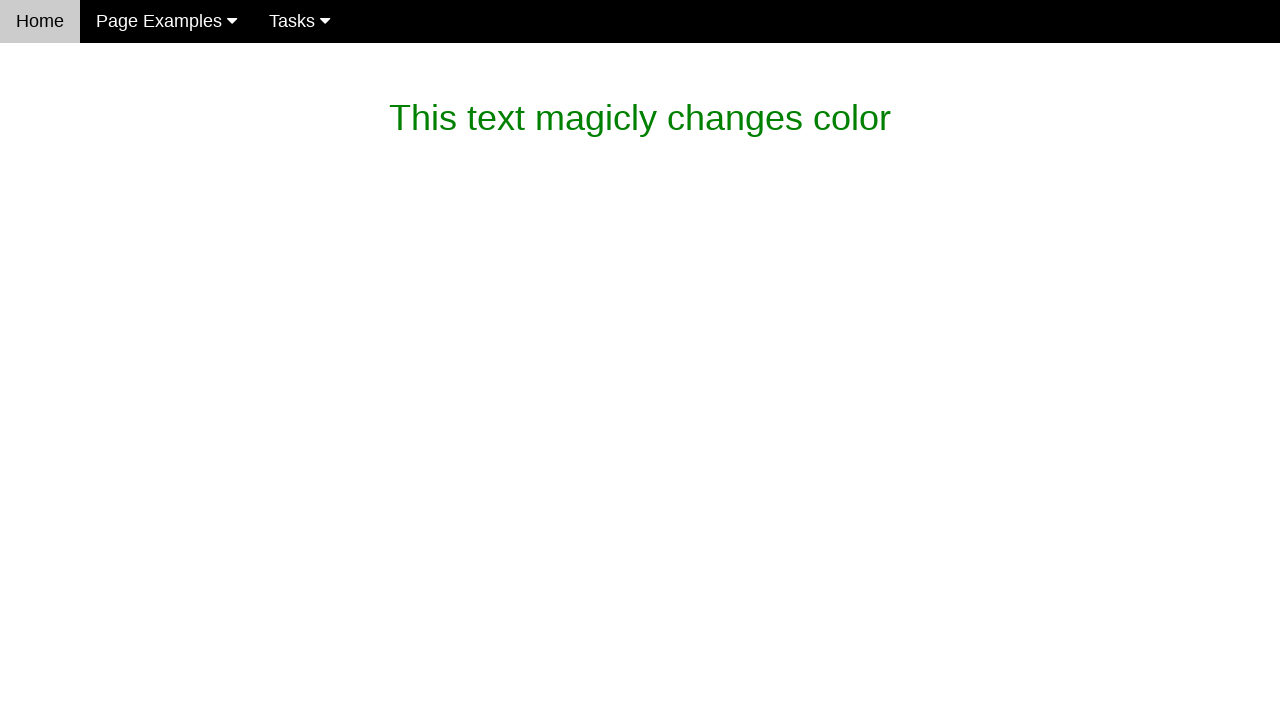

Waited for paragraph with text 'What is this magic?' to appear (implicit wait strategy)
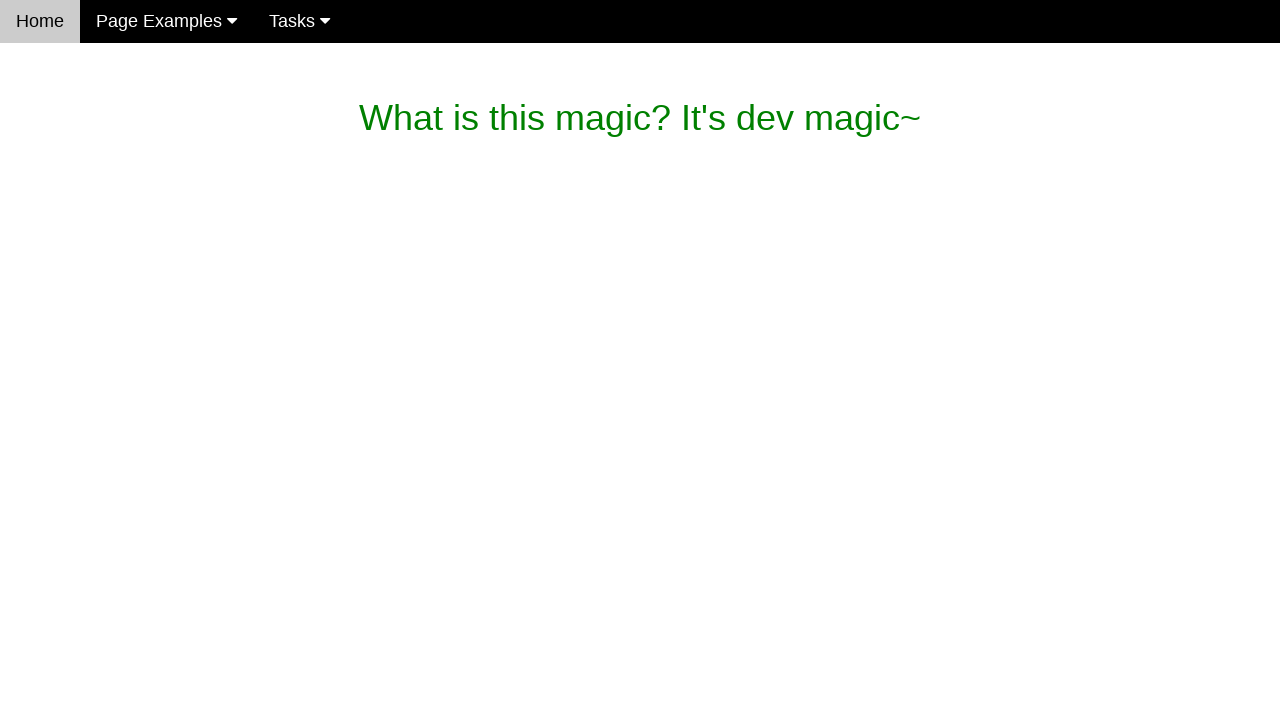

Verified text content matches 'What is this magic? It's dev magic~'
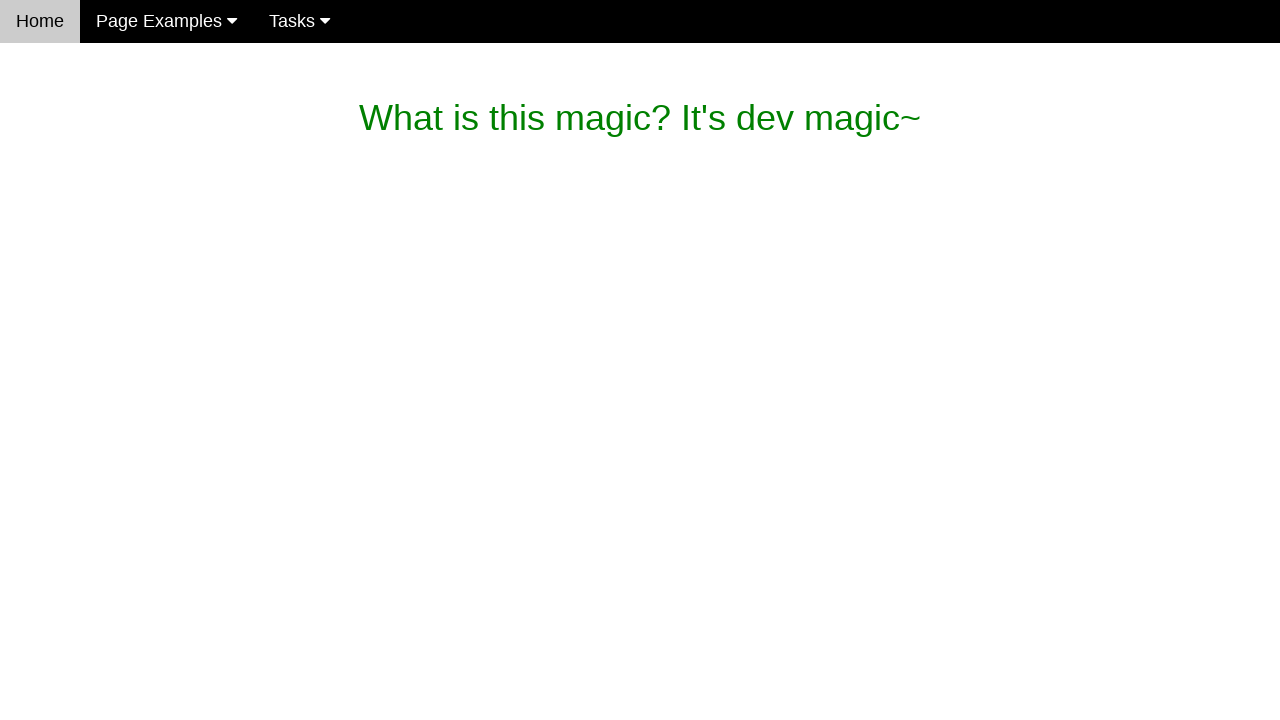

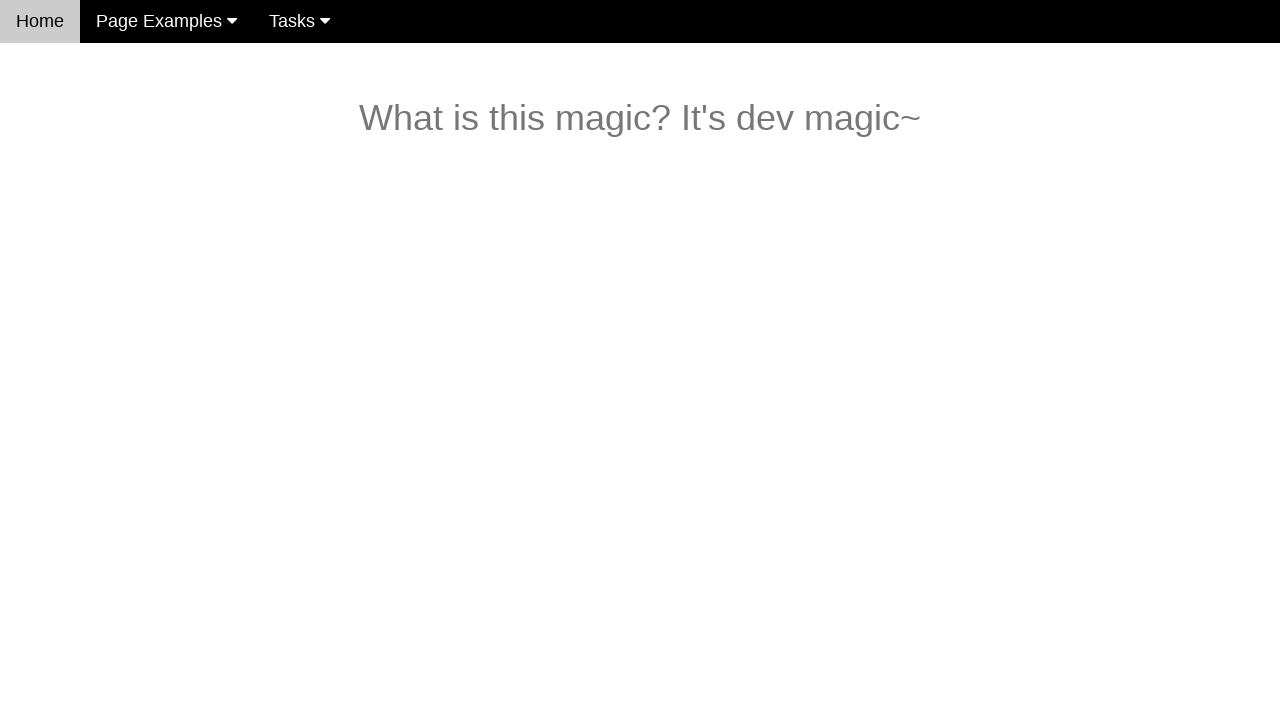